Tests setting form field values using JavaScript executor instead of regular typing

Starting URL: https://selectorshub.com/xpath-practice-page/

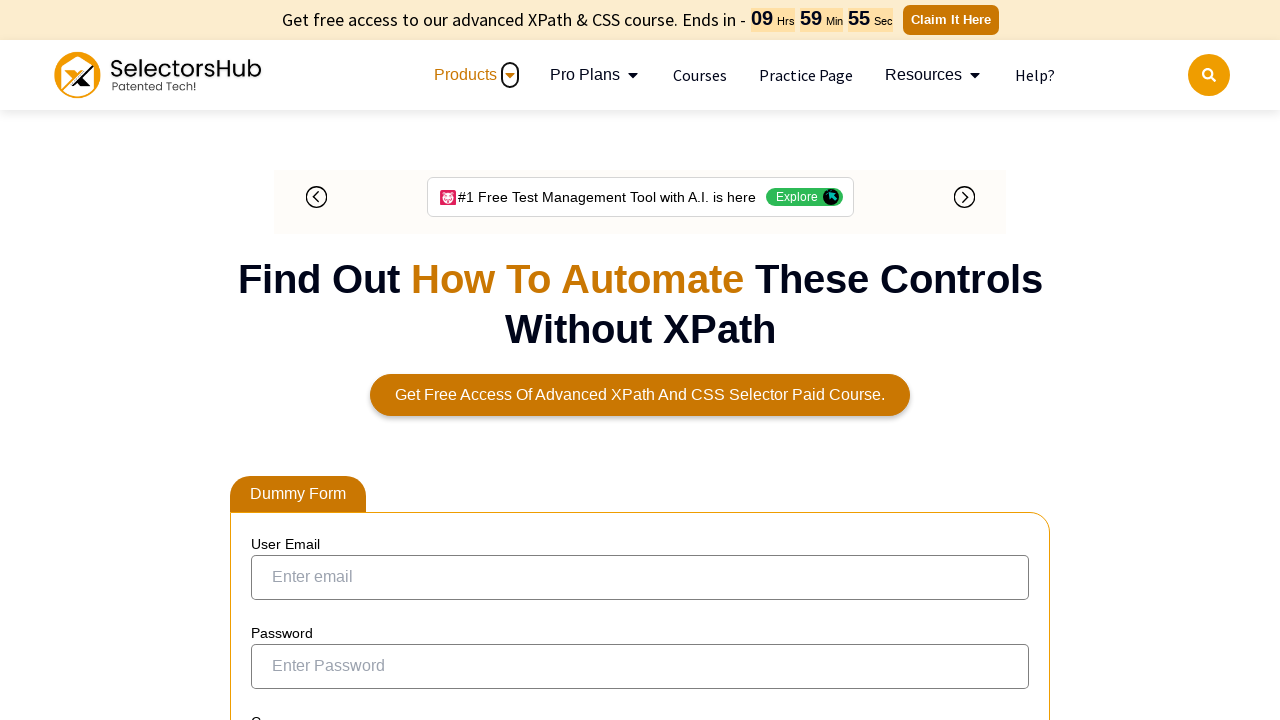

Navigated to XPath practice page
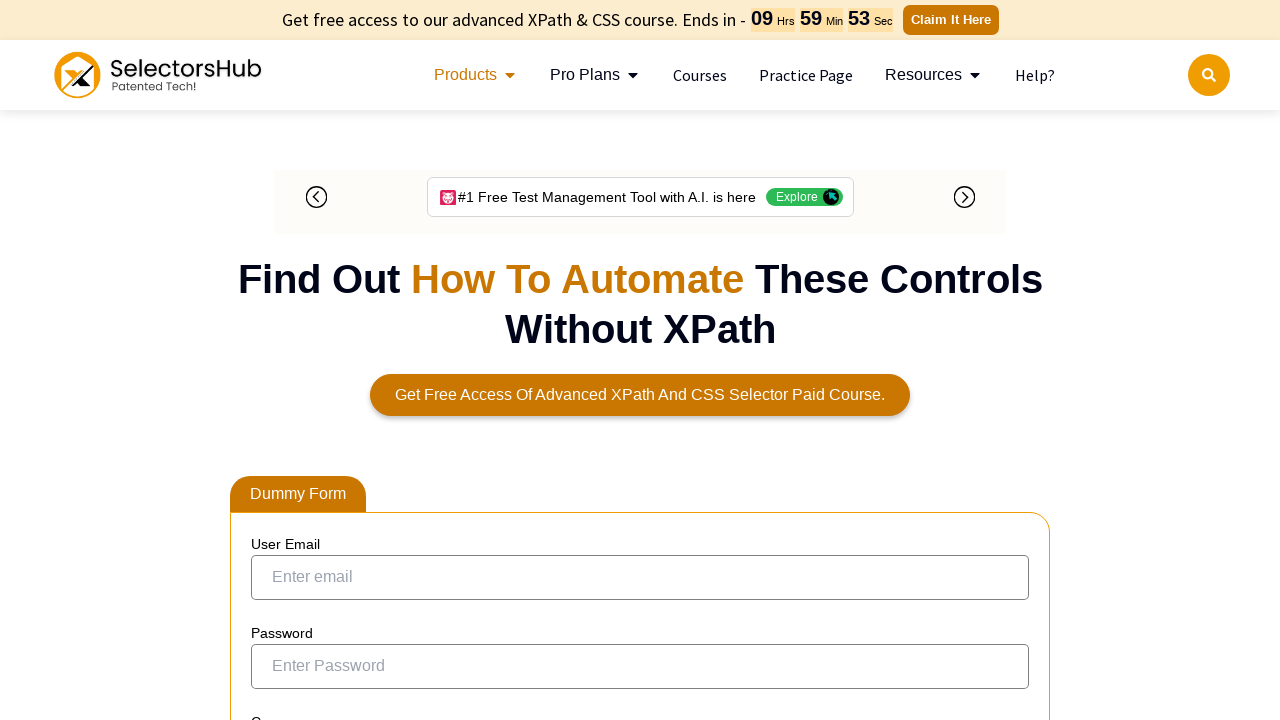

Located first name input field
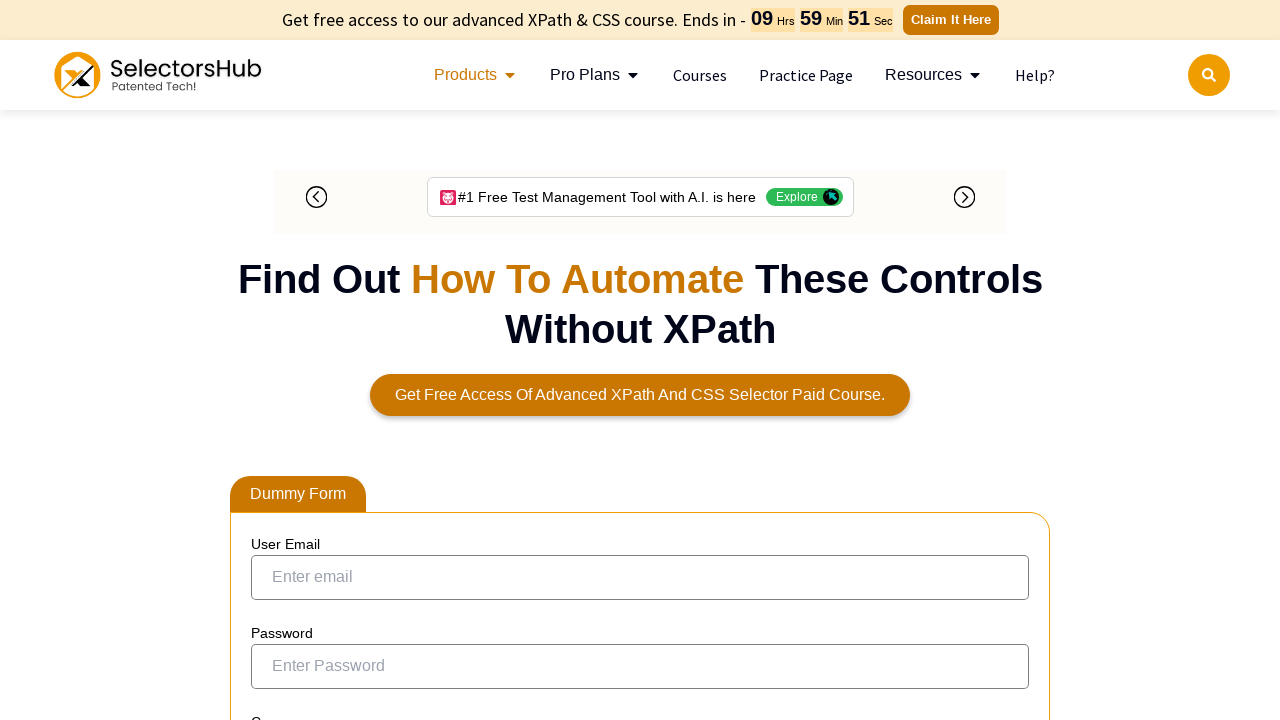

Located last name input field
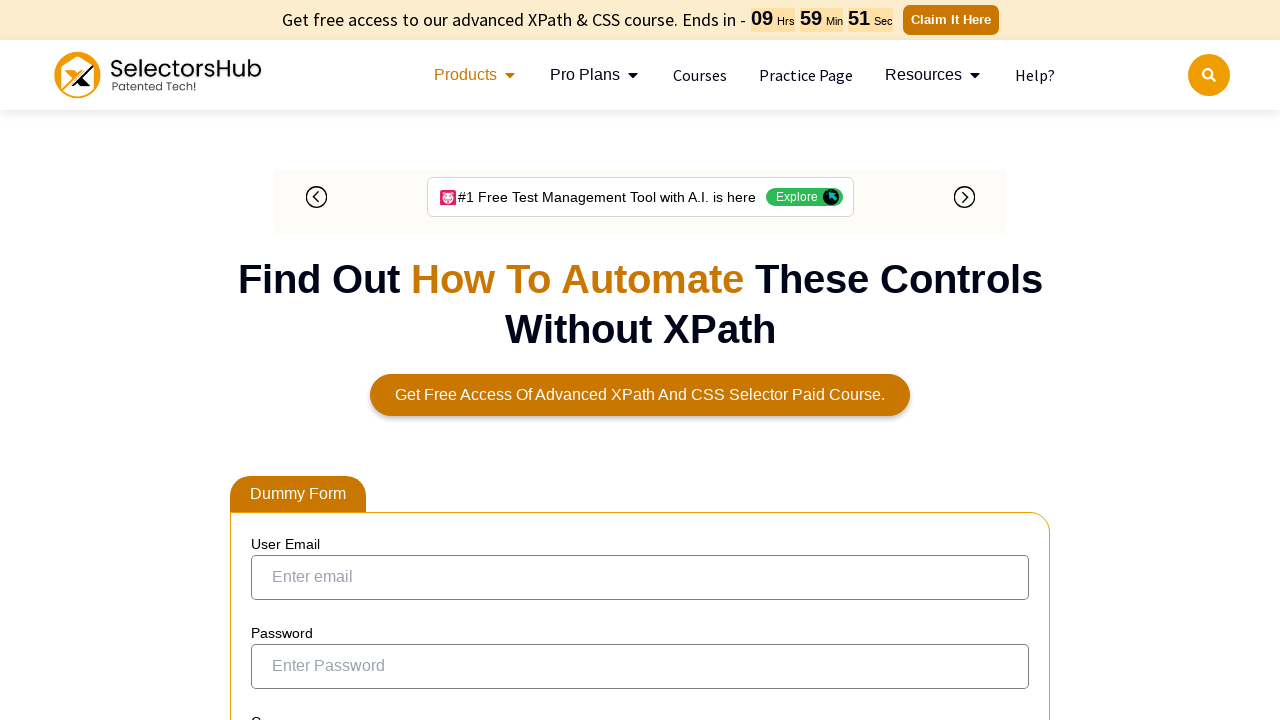

Set first name field value to 'Bahar' using JavaScript executor
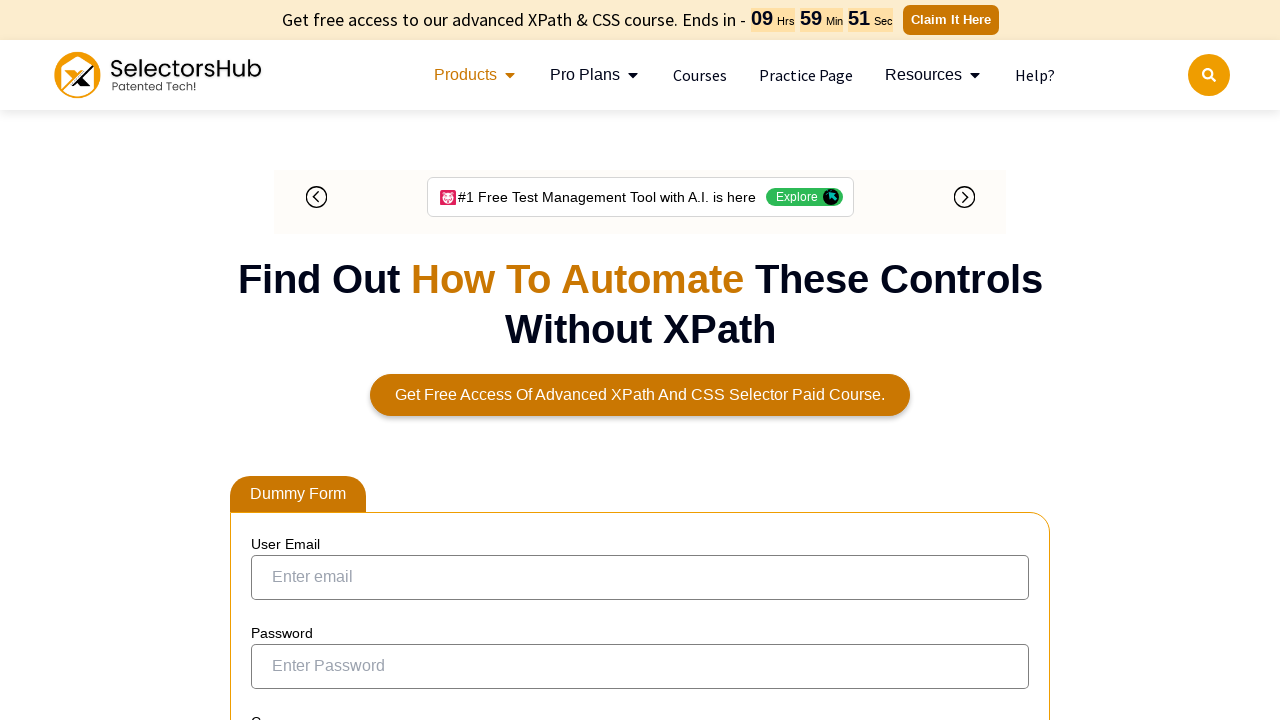

Set last name field value to 'EREN' using JavaScript executor
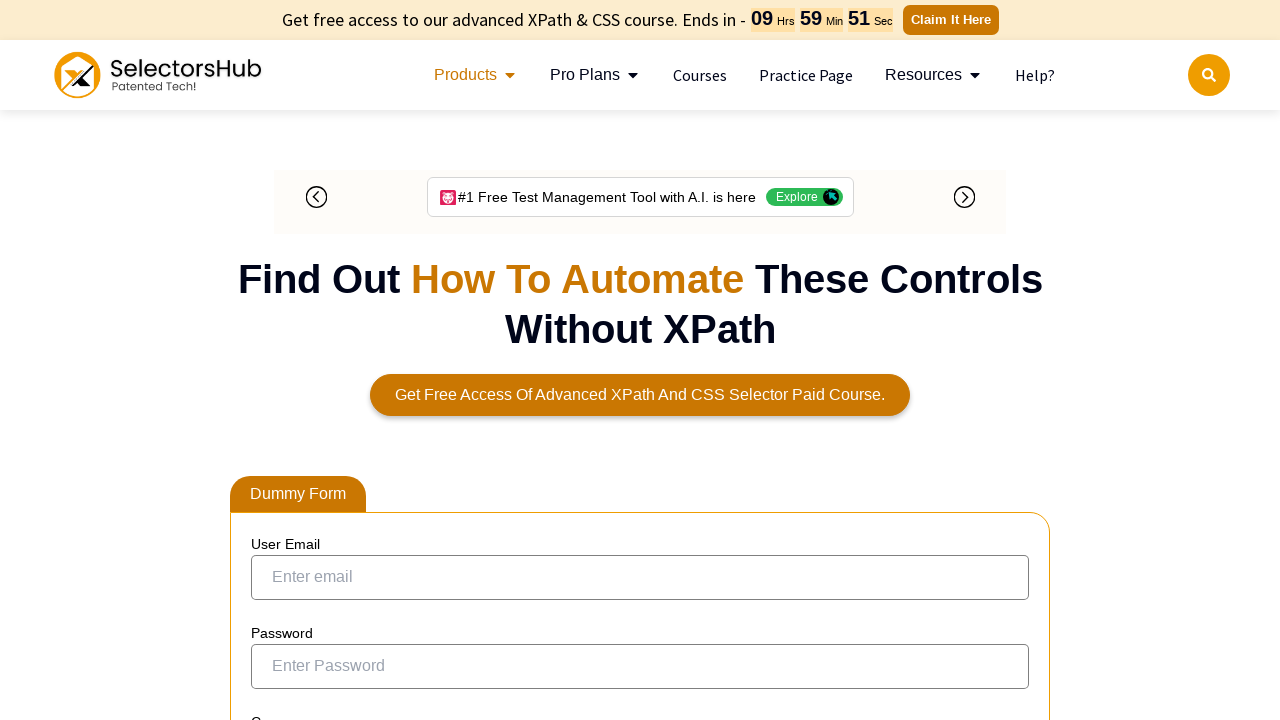

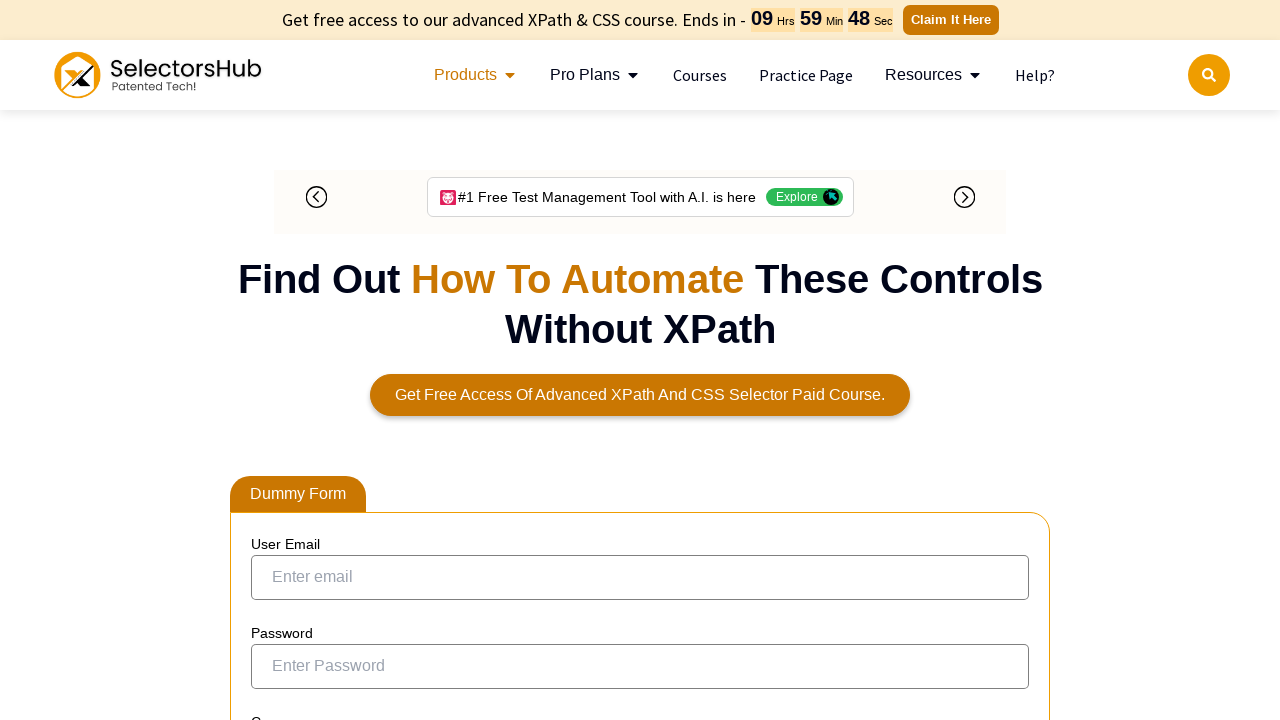